Tests the search functionality on the BDO skill builder page by entering a search term and clicking the search button

Starting URL: https://bdocodex.com/ru/skillbuilder/

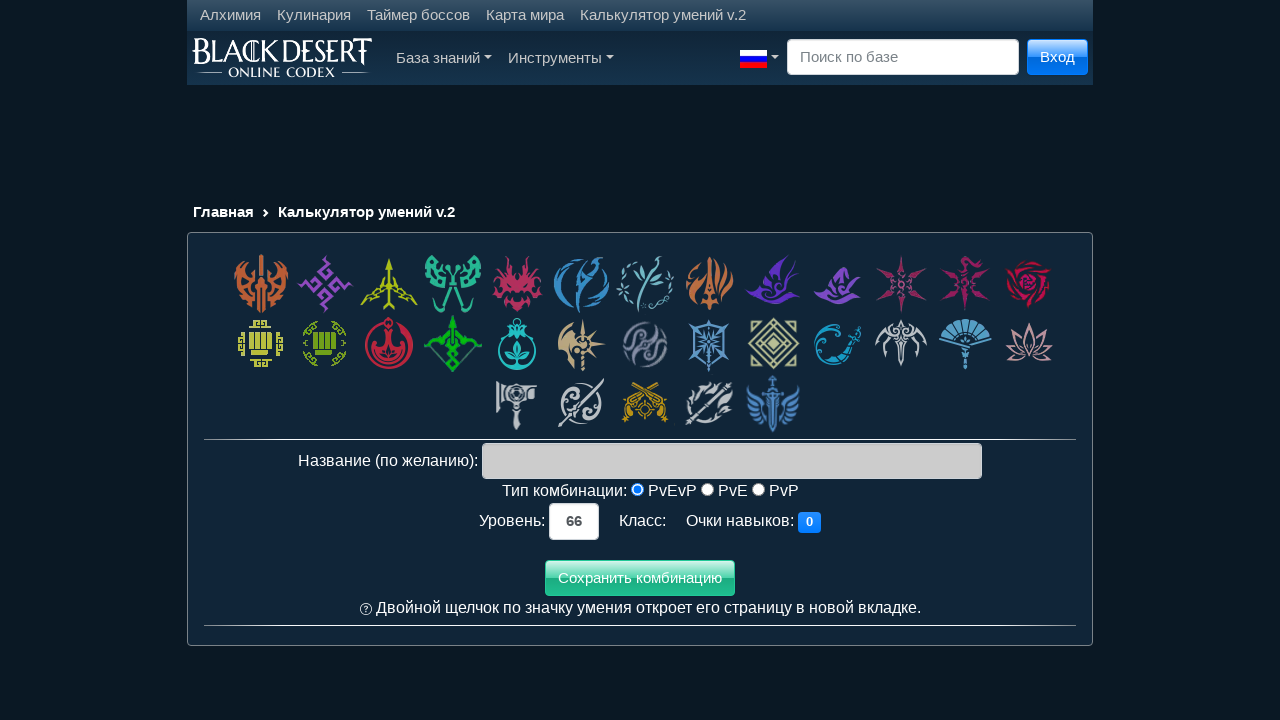

Waited for page to load
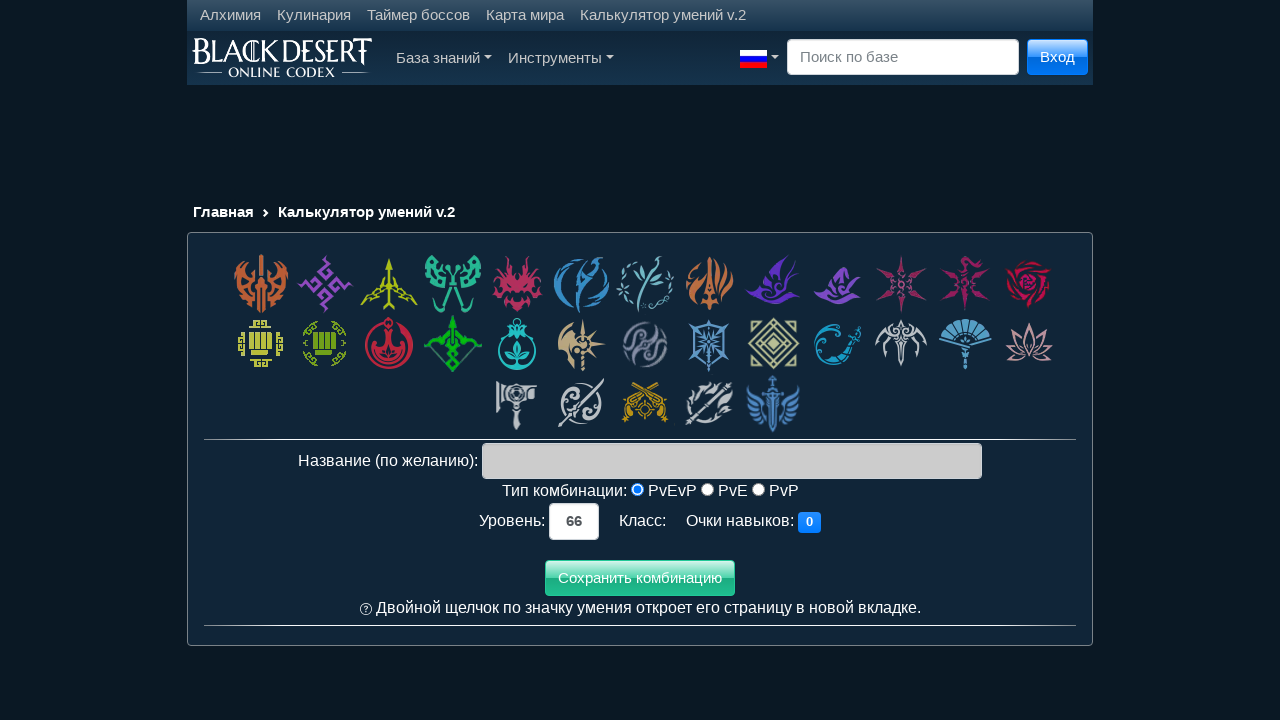

Filled search field with 'марни' on #searchfield
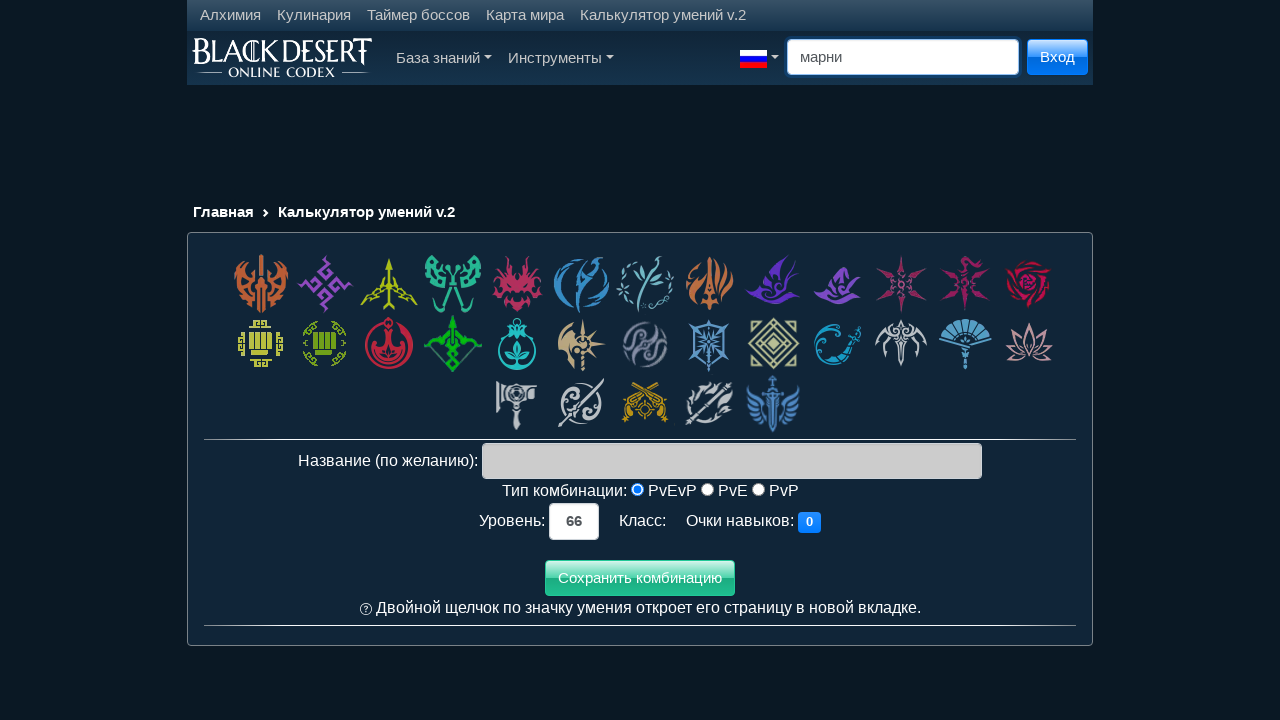

Waited for search input to register
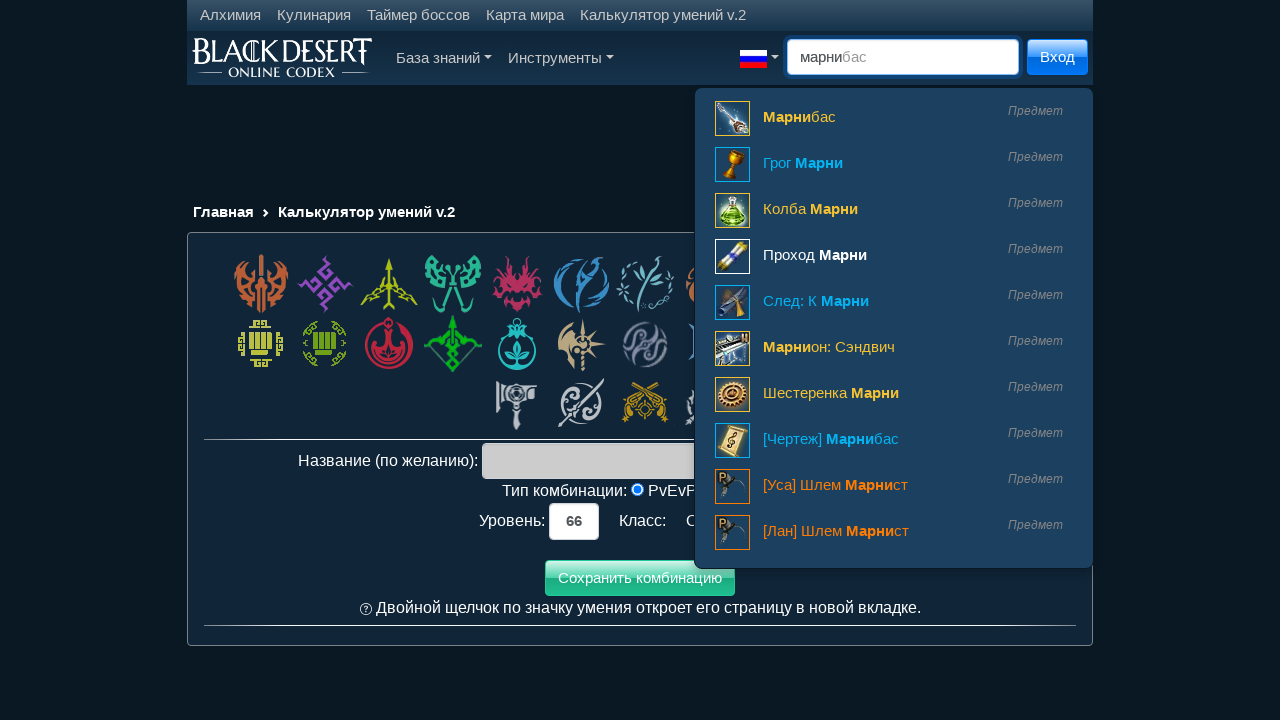

Clicked the search button at (1058, 57) on xpath=//button[@class='btn btn-primary btn-gradient btn navbar-btn mt-2 ms-2']
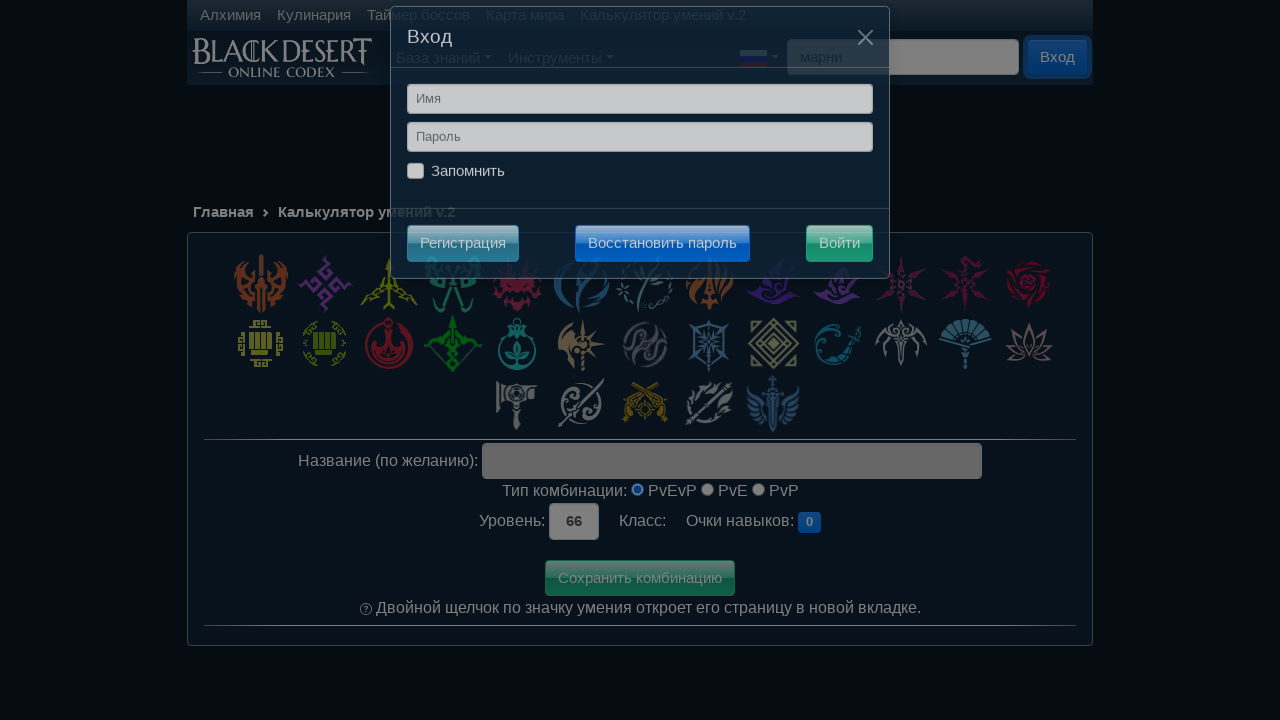

Waited for search results to load
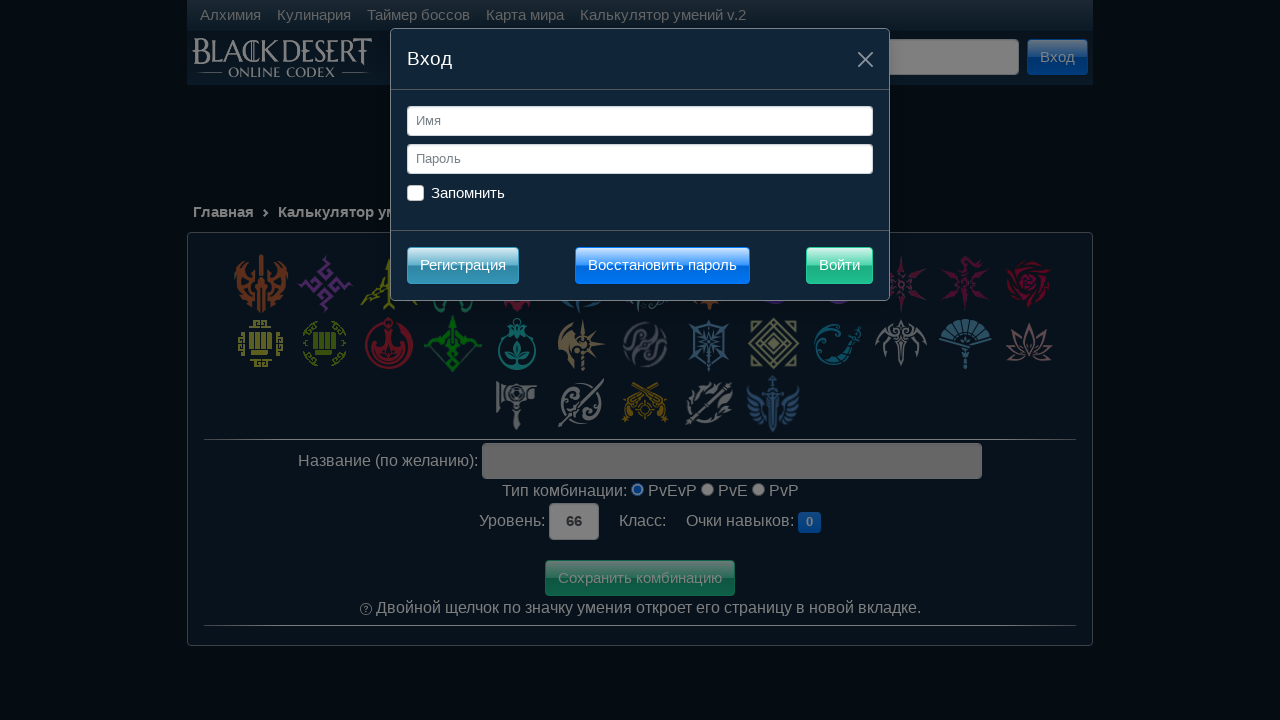

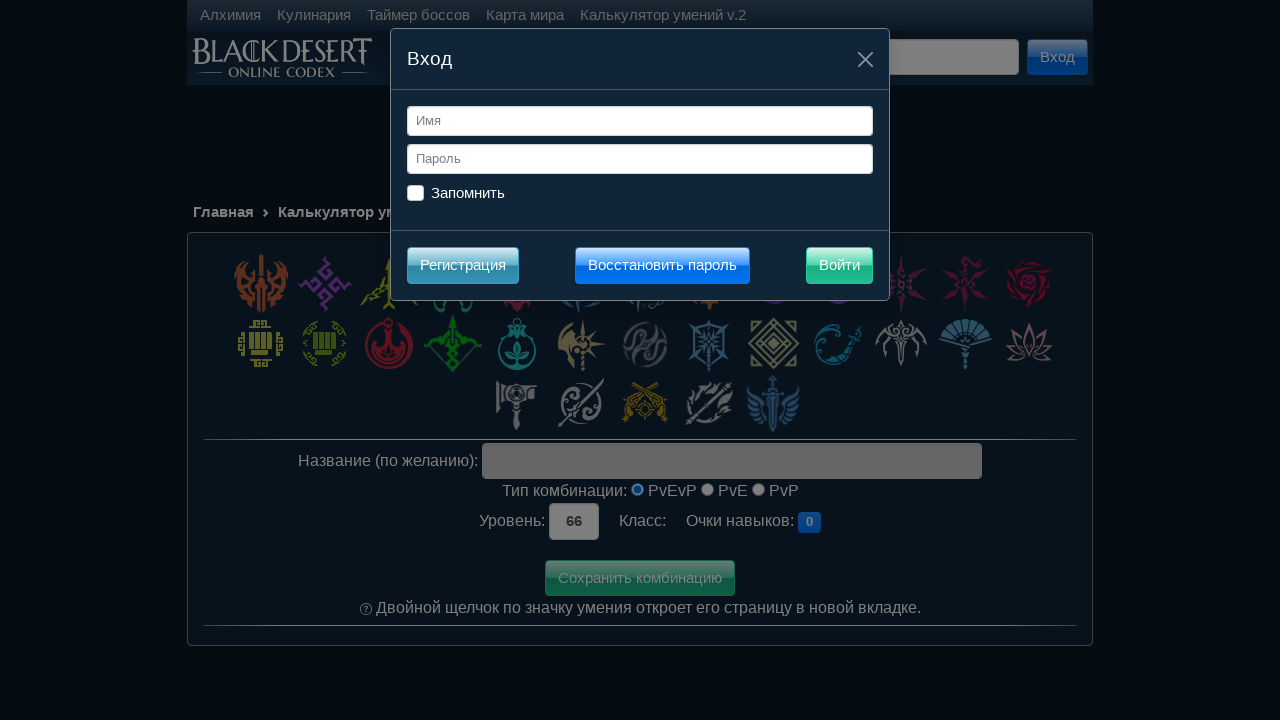